Navigates between otto.de and wisequarter.com websites, checking if their titles and URLs contain specific keywords ("OTTO" and "Quarter" respectively), then navigates back and refreshes the page.

Starting URL: https://www.otto.de

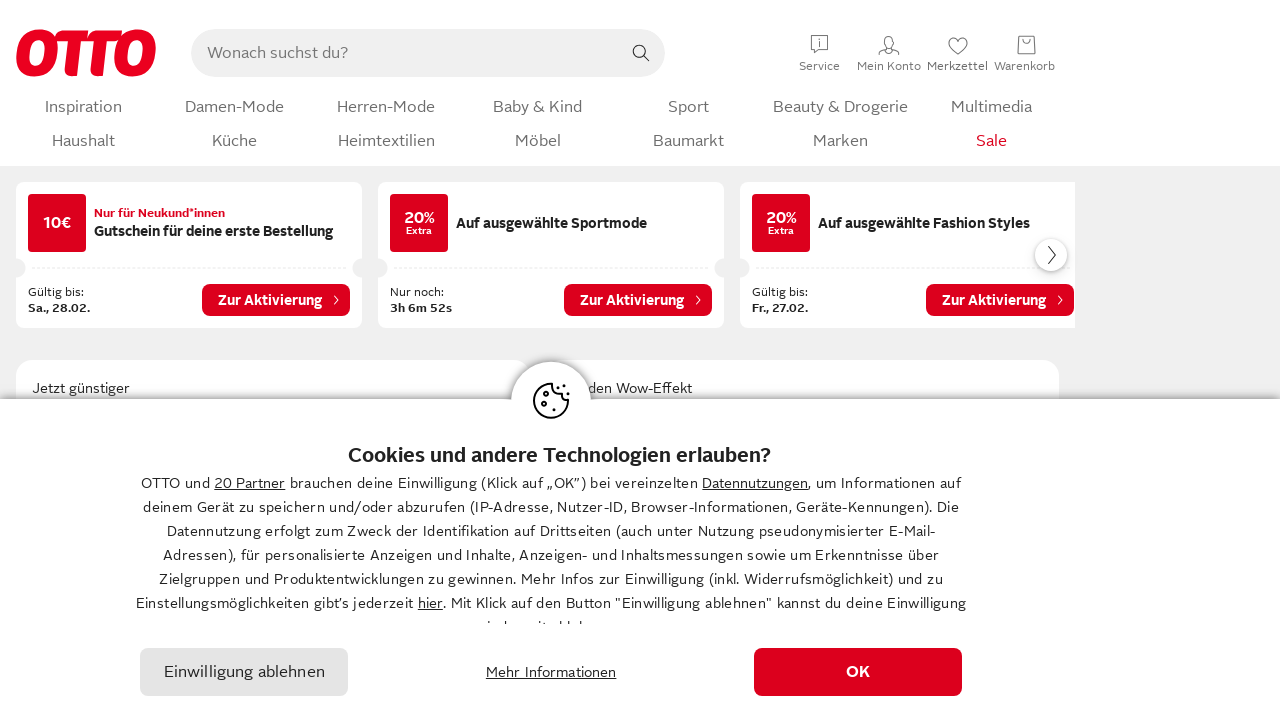

Retrieved title from otto.de
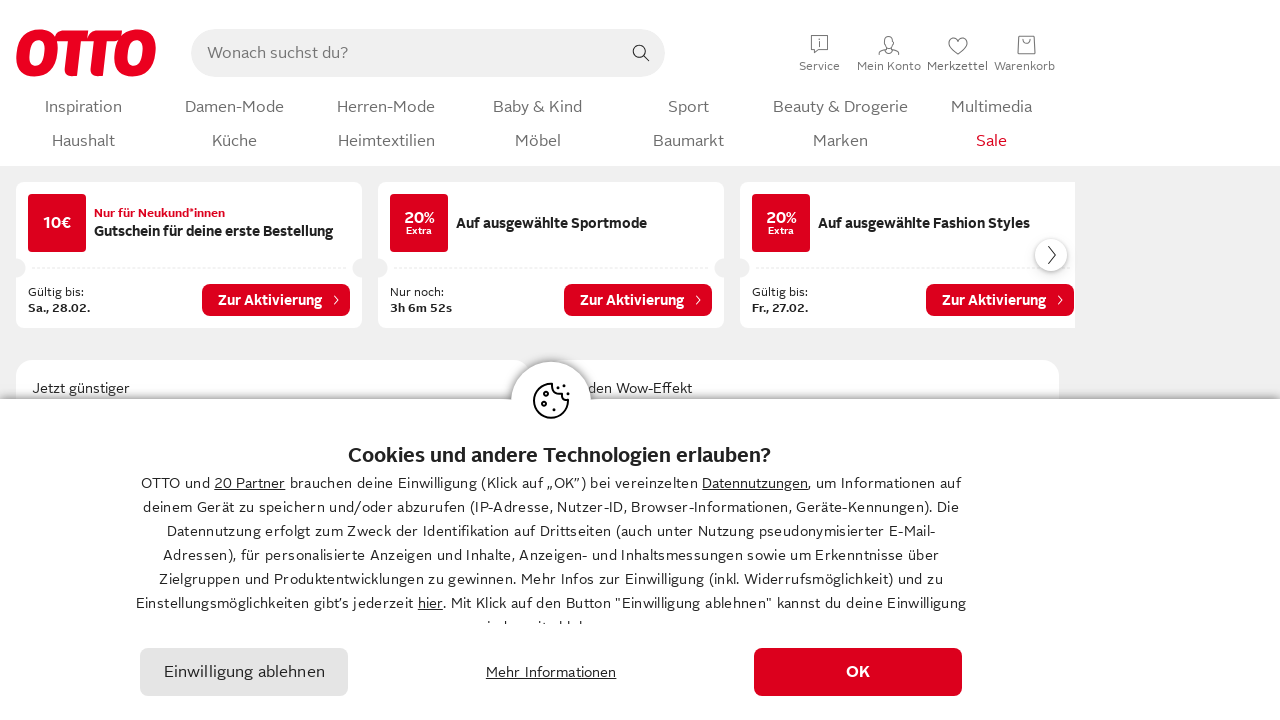

Retrieved URL from otto.de
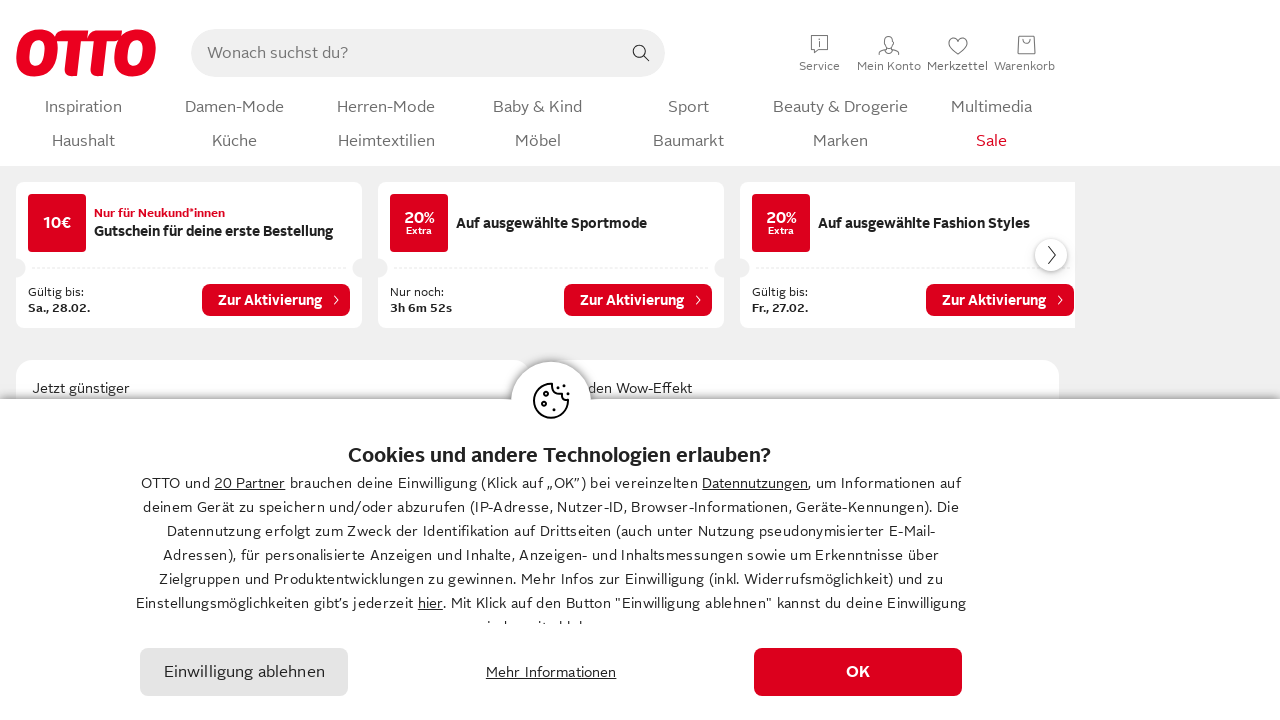

Verified that otto.de title and/or URL do not contain 'OTTO'
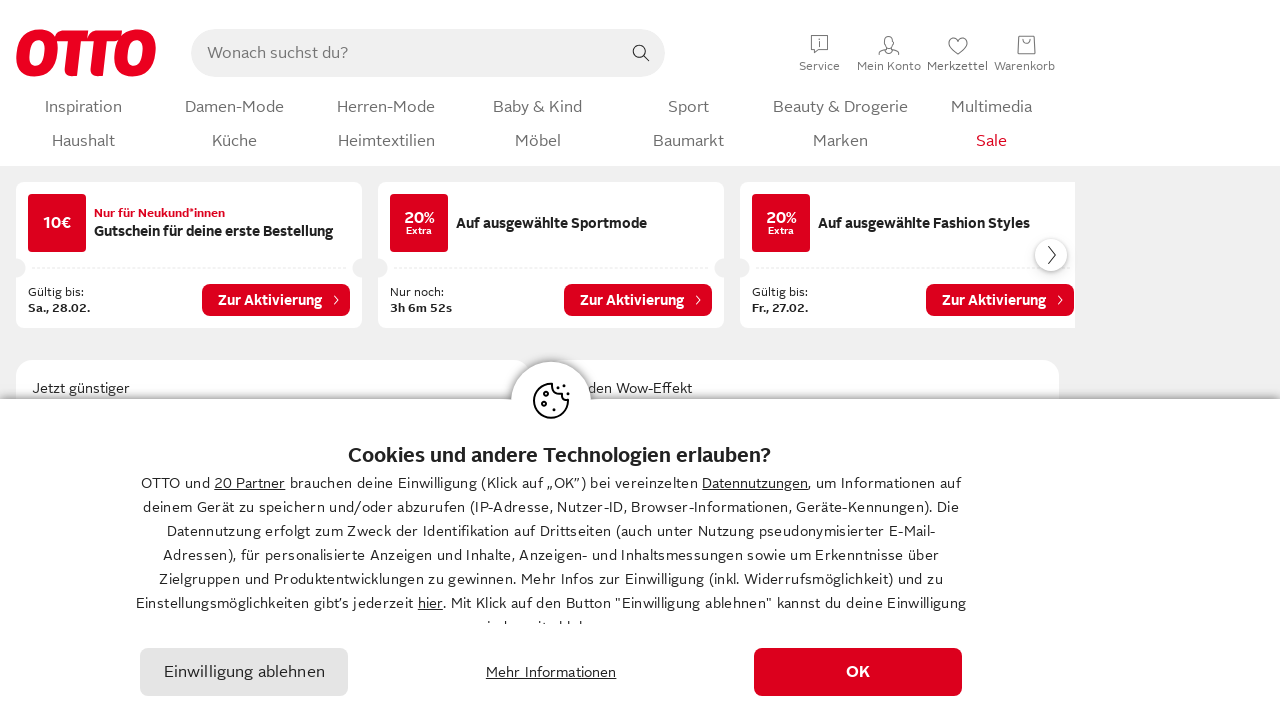

Navigated to wisequarter.com
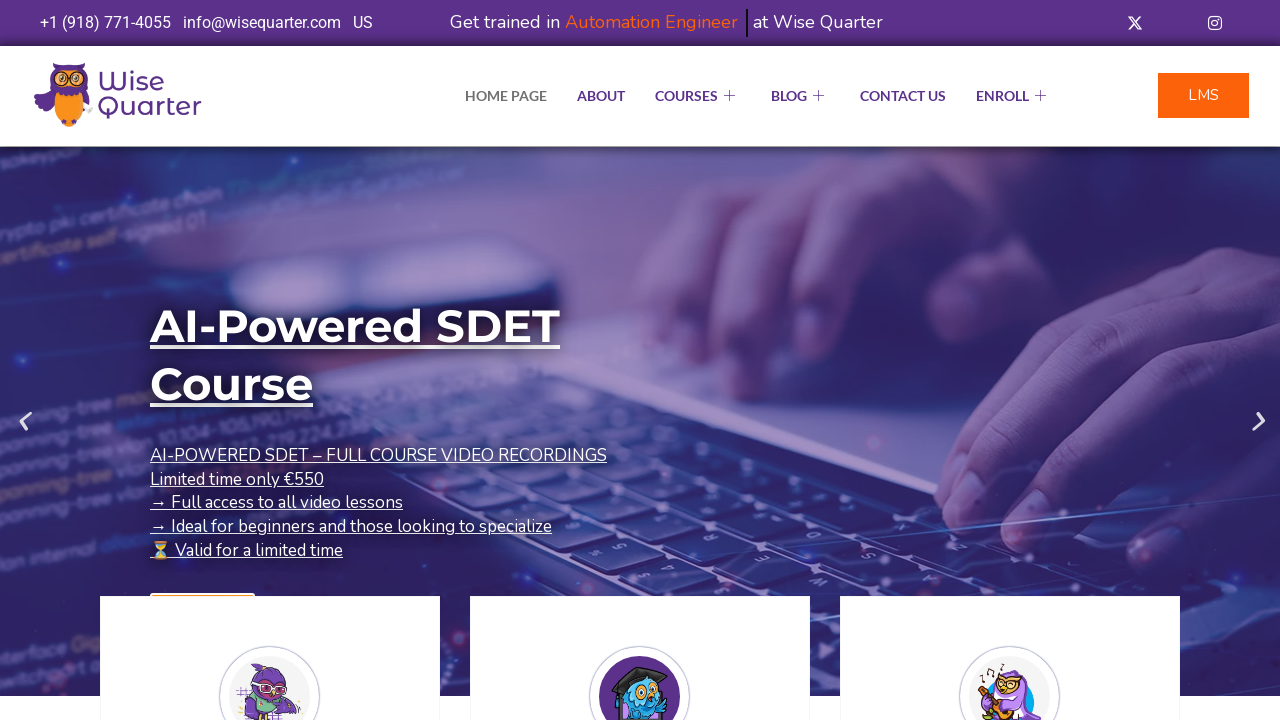

Retrieved title from wisequarter.com
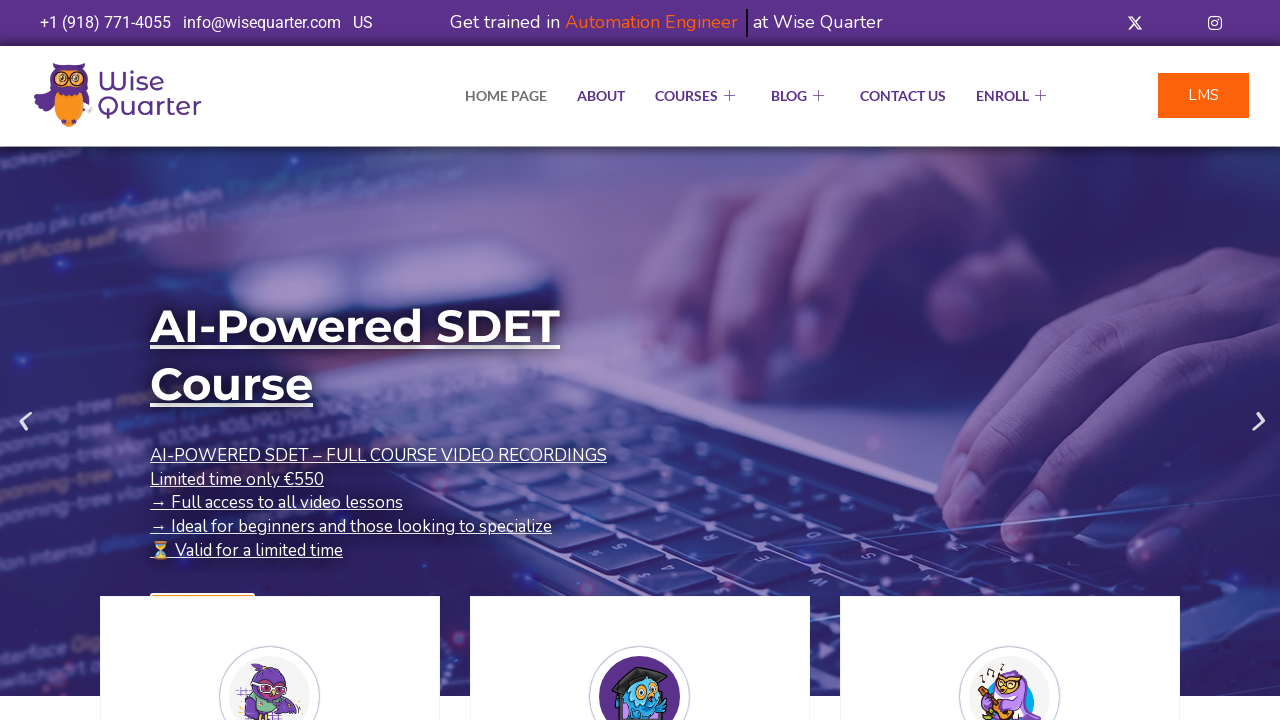

Retrieved URL from wisequarter.com
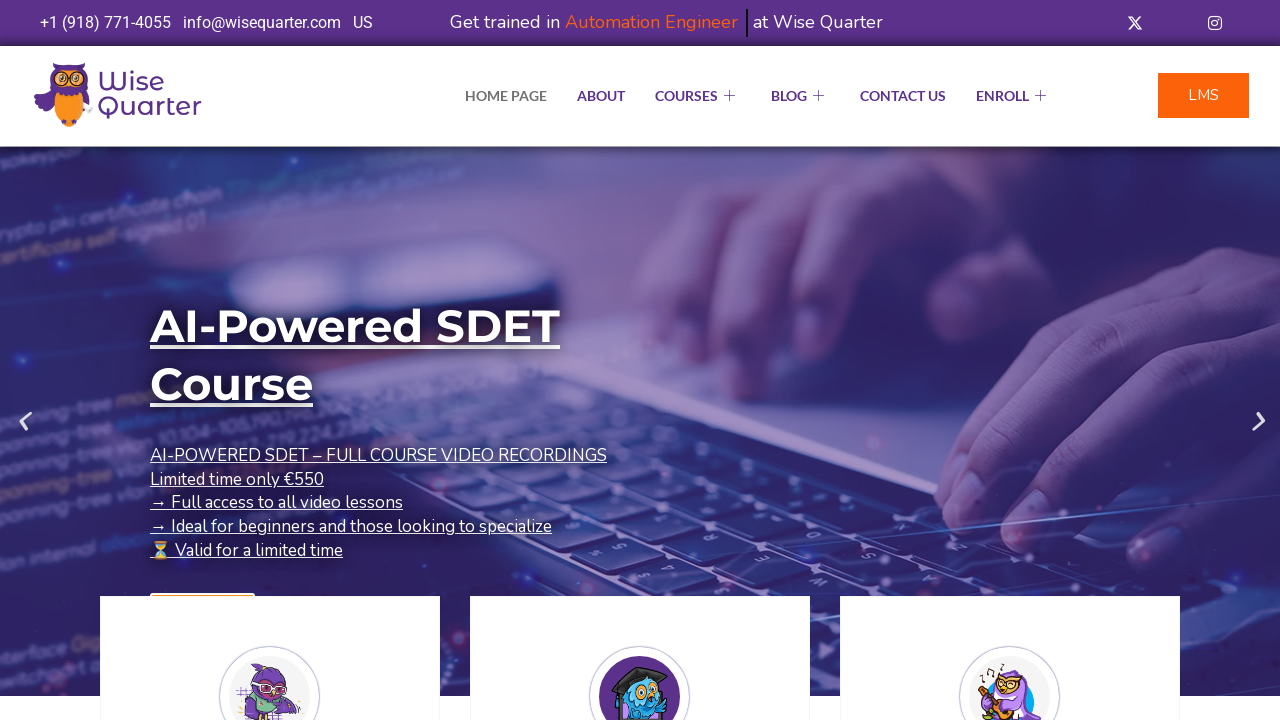

Verified that wisequarter.com title contains 'Quarter'
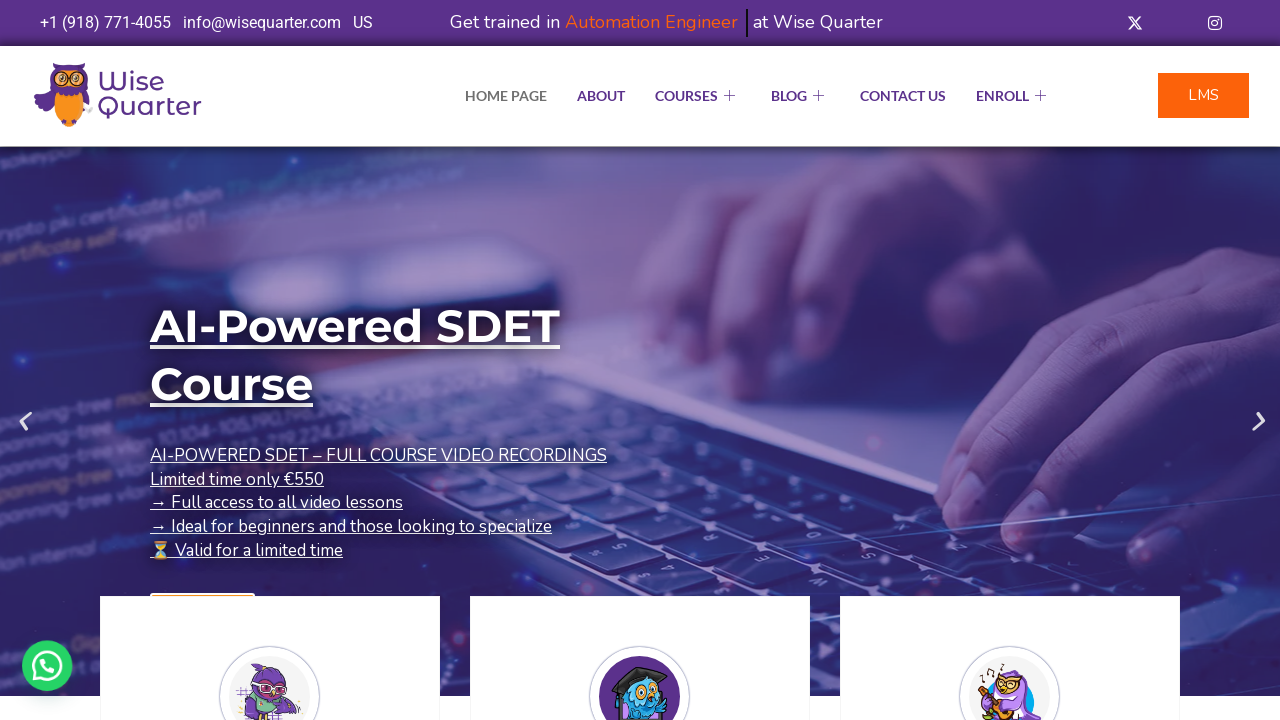

Navigated back to otto.de
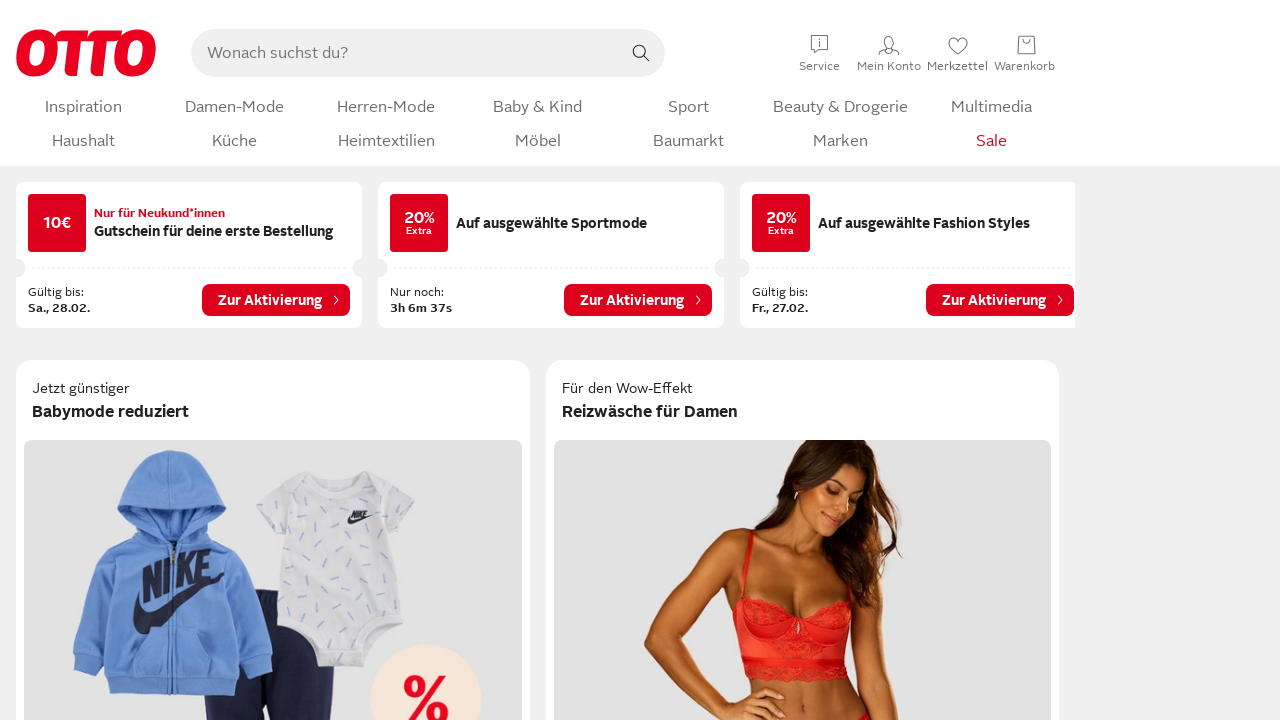

Refreshed the current page (otto.de)
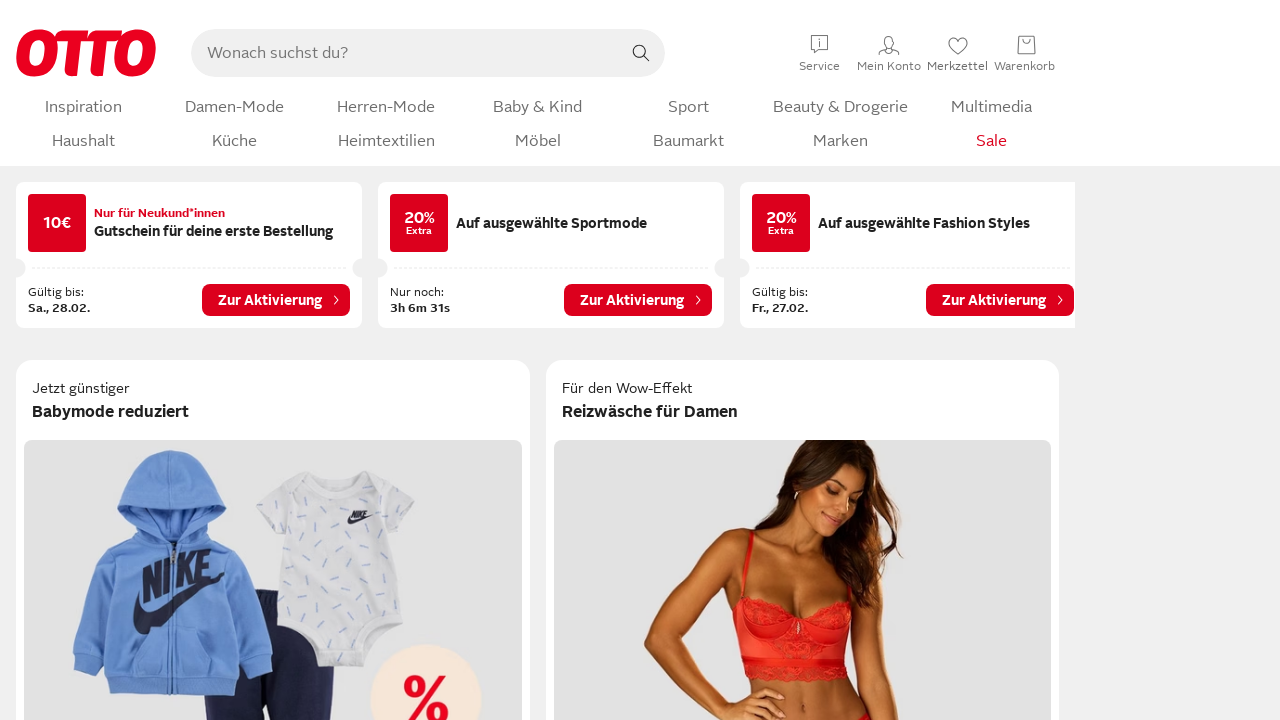

Navigated forward to wisequarter.com
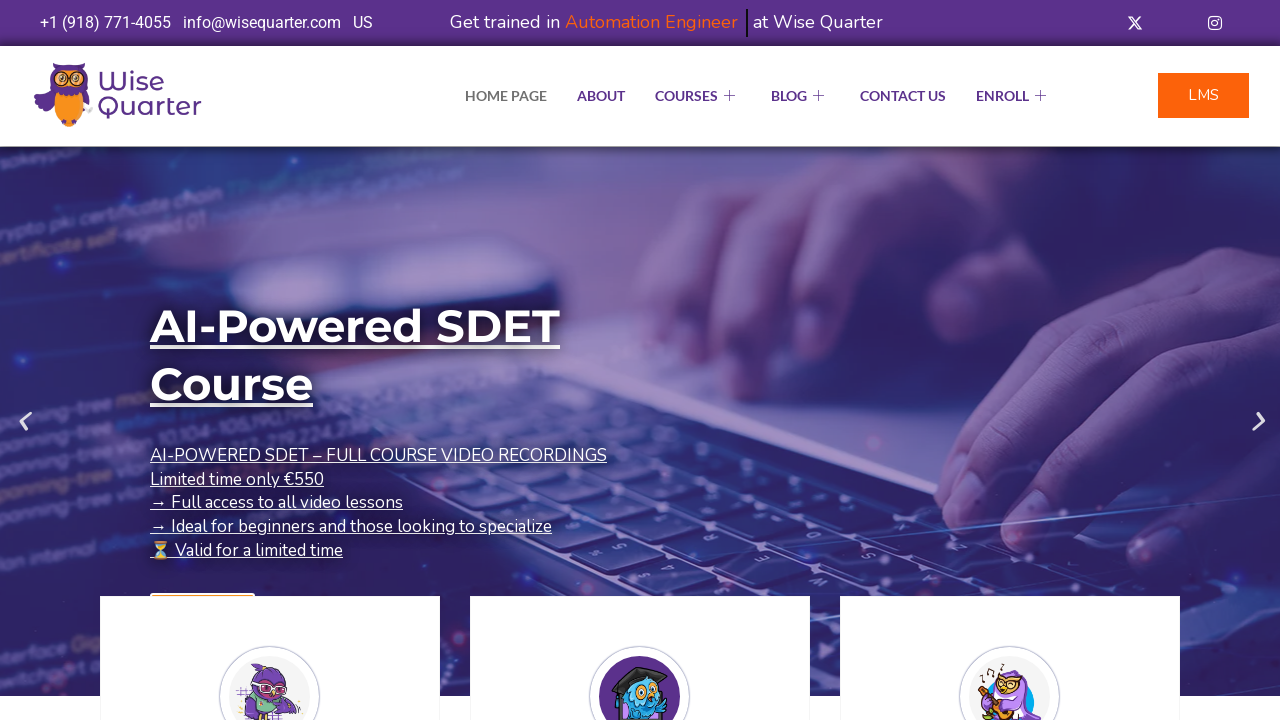

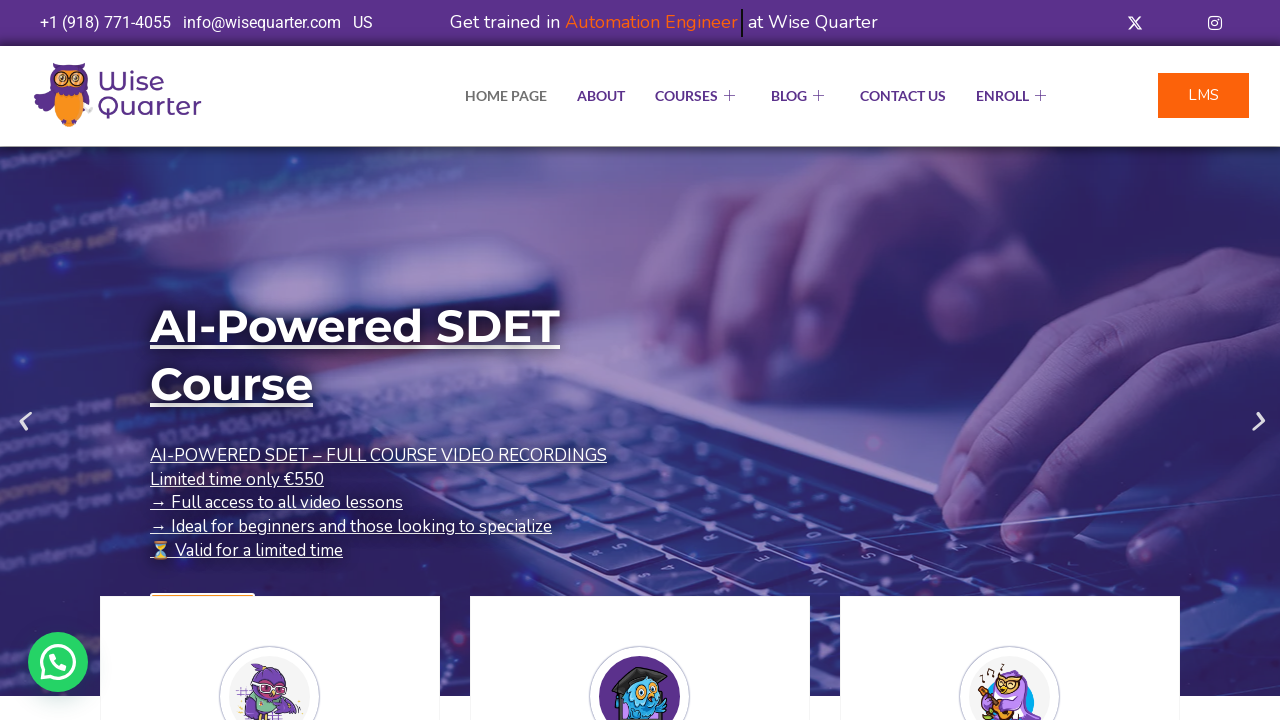